Tests the add and delete element functionality by clicking "Add Element" twice to create two elements, then deleting one and verifying only one delete button remains.

Starting URL: https://the-internet.herokuapp.com/add_remove_elements/

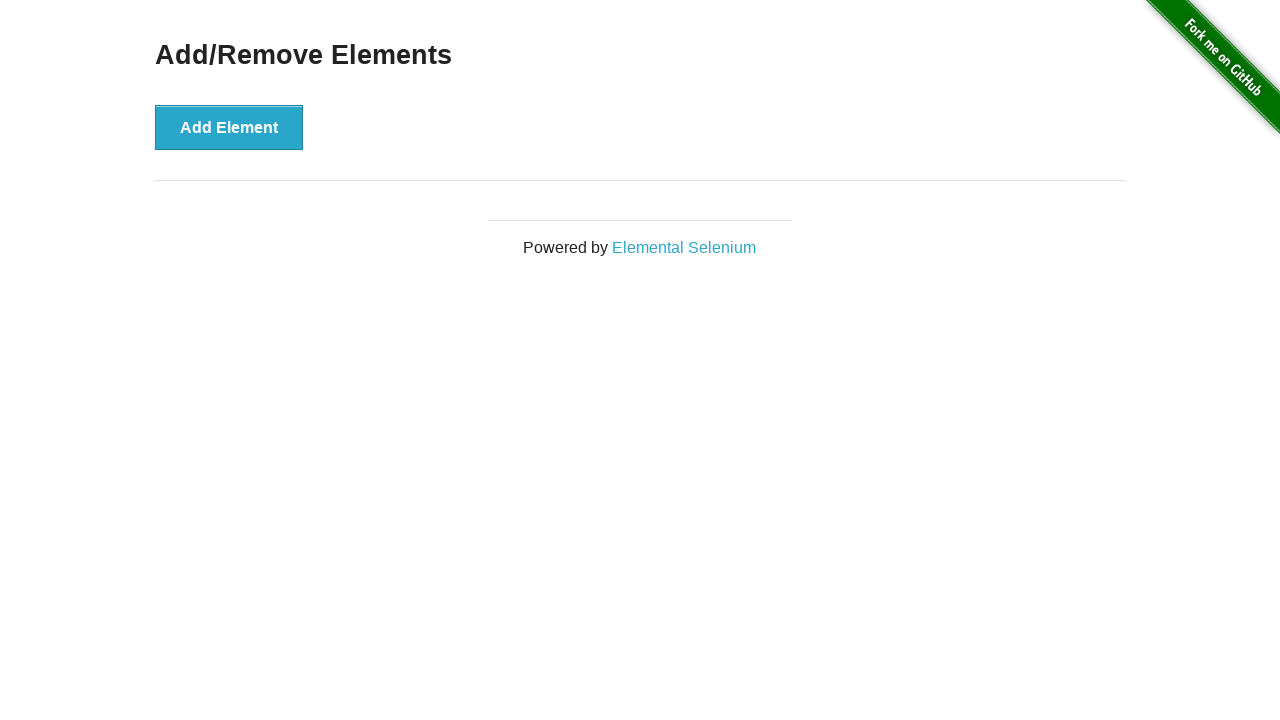

Clicked 'Add Element' button first time at (229, 127) on xpath=//button[text()='Add Element']
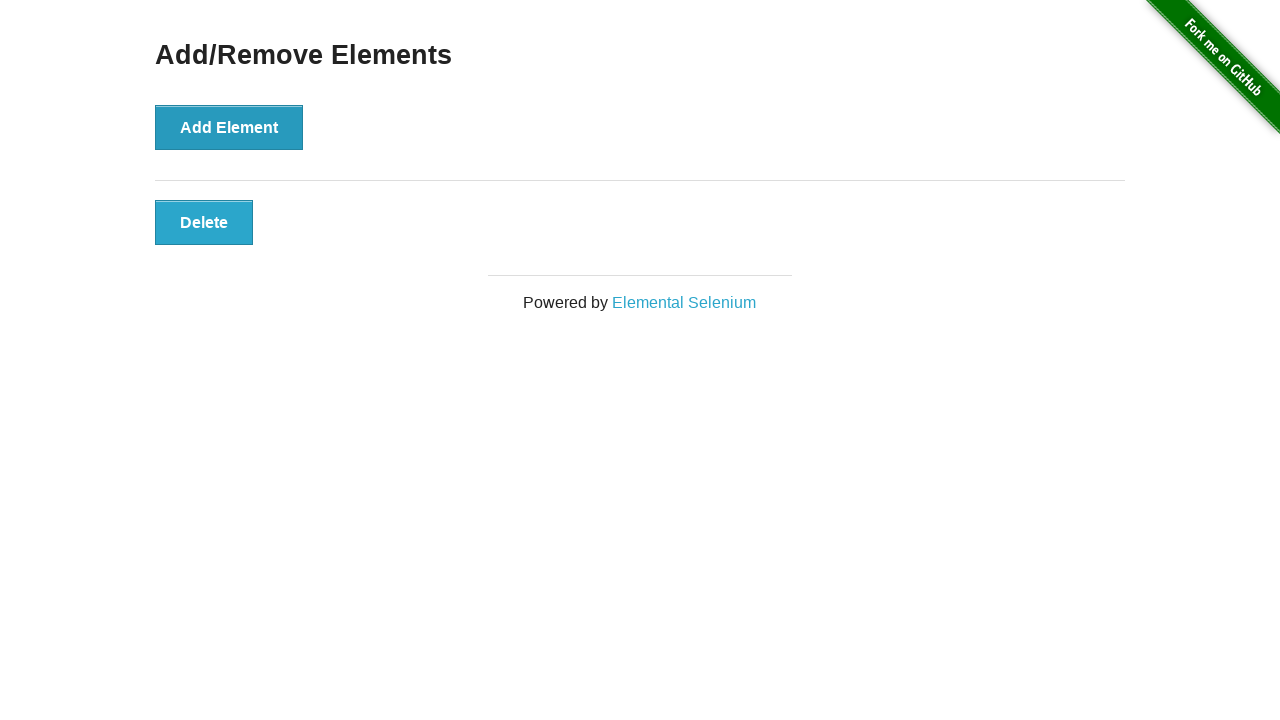

Clicked 'Add Element' button second time at (229, 127) on xpath=//button[text()='Add Element']
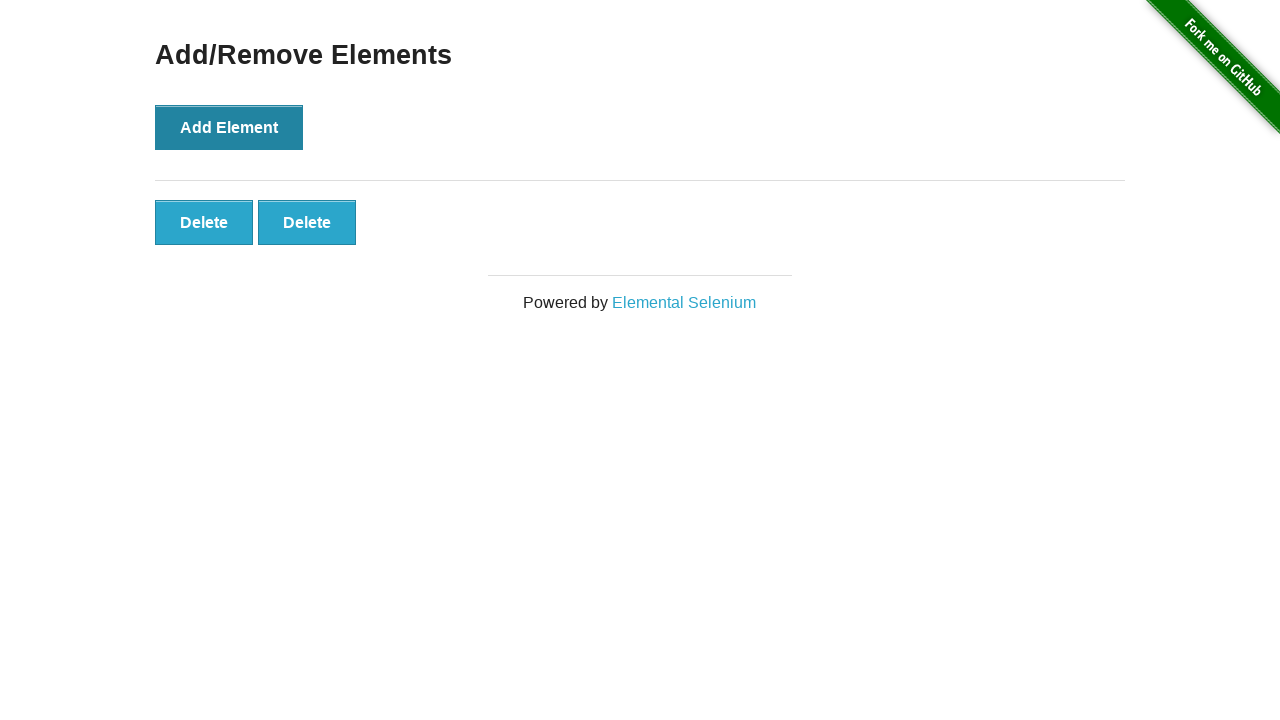

Clicked 'Delete' button to remove one element at (204, 222) on xpath=//button[text()='Delete']
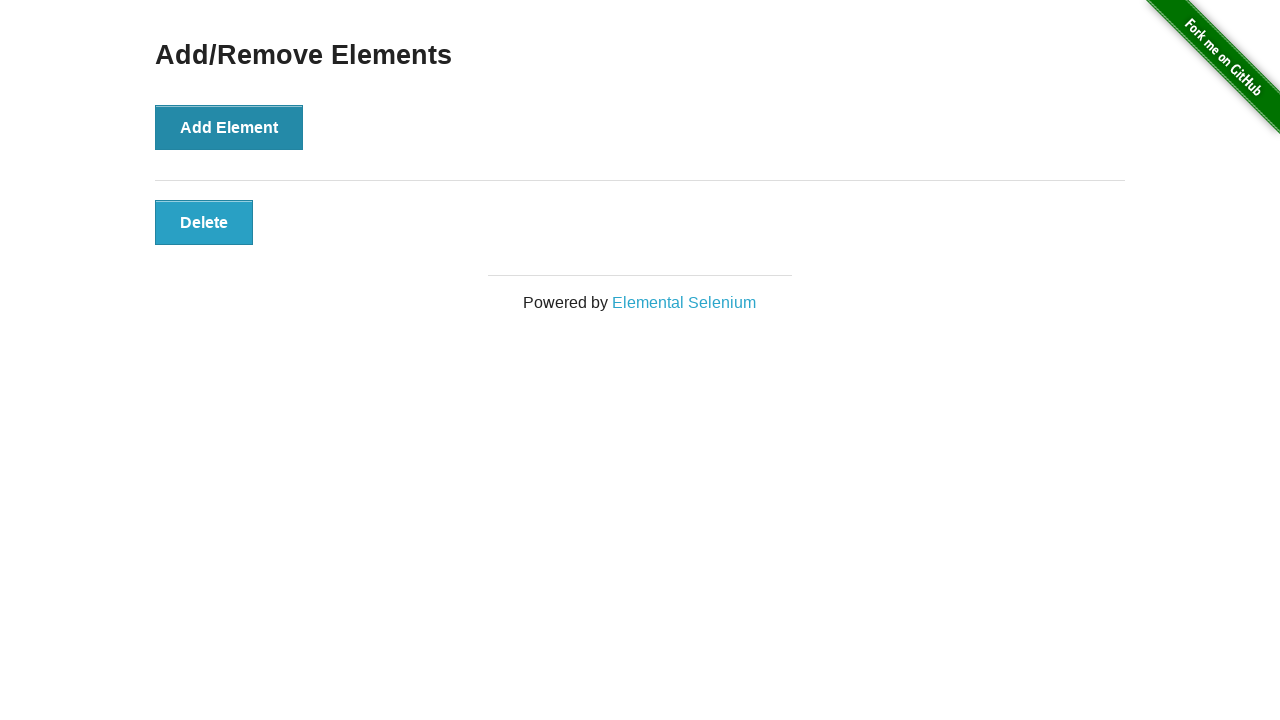

Located remaining delete buttons
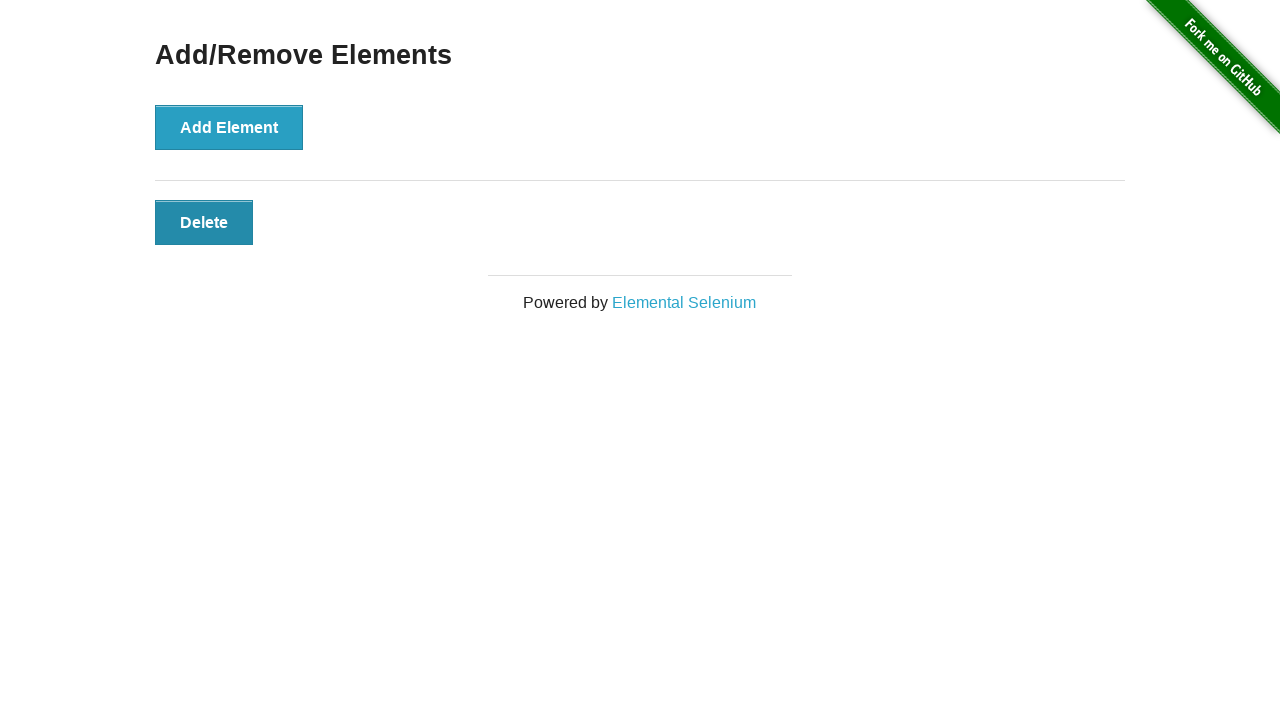

Verified that exactly one delete button remains
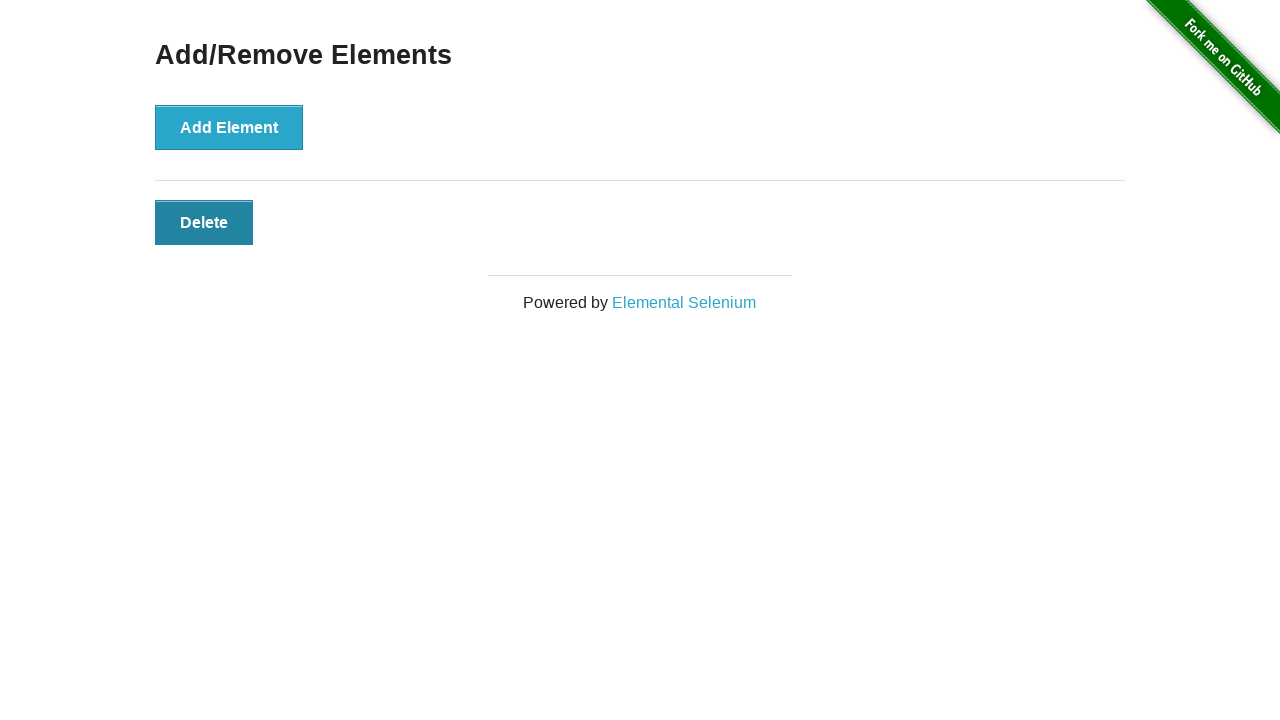

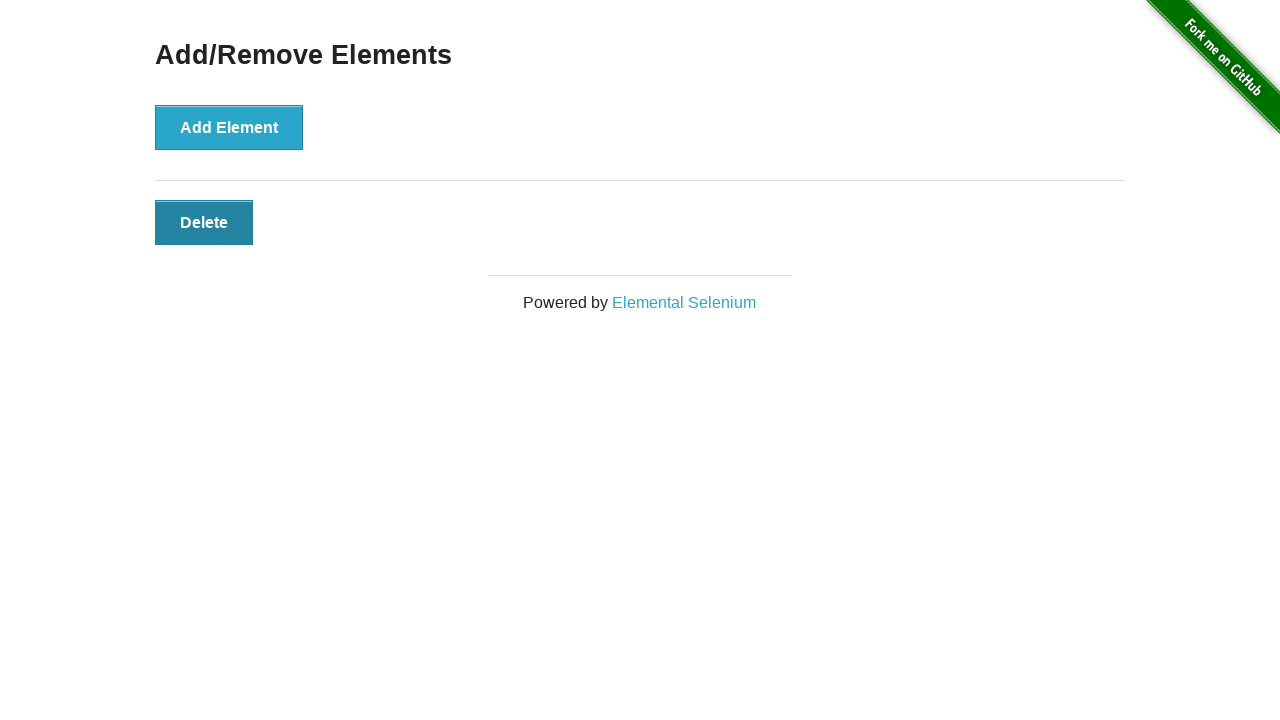